Tests flight booking form by selecting passenger count and choosing origin/destination cities from dropdown menus

Starting URL: https://rahulshettyacademy.com/dropdownsPractise/#

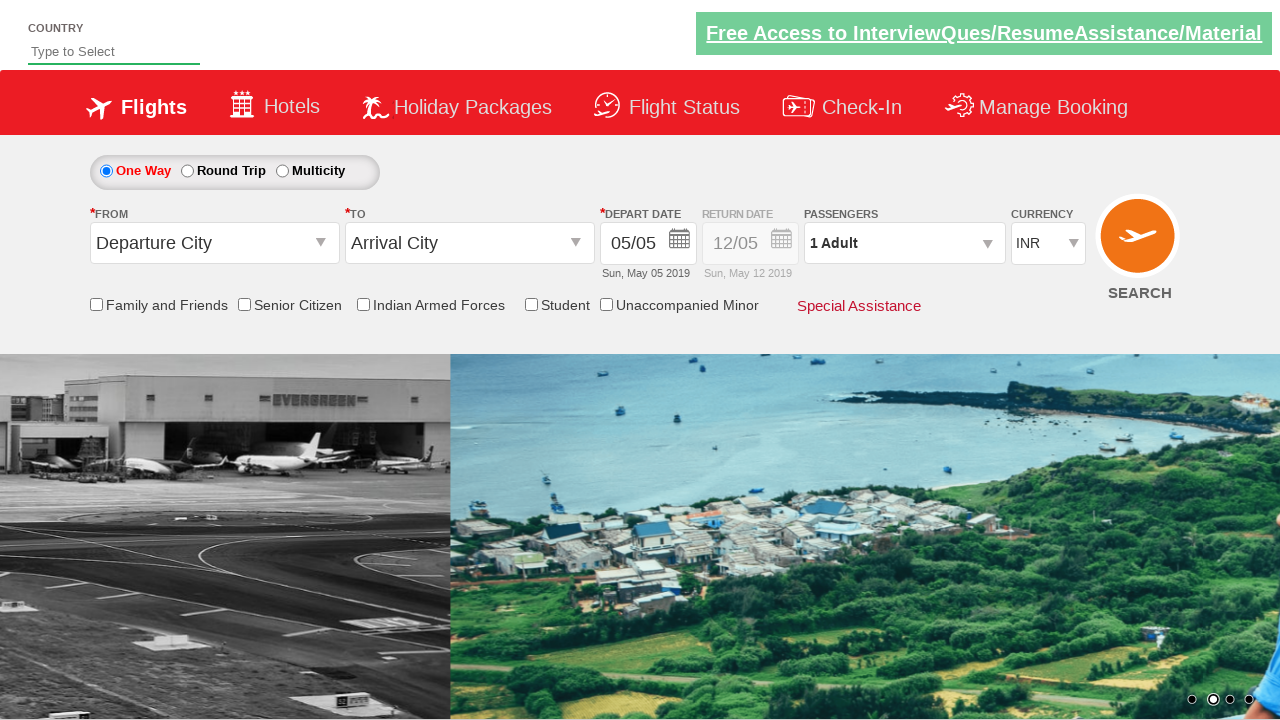

Clicked on passenger info dropdown at (904, 243) on #divpaxinfo
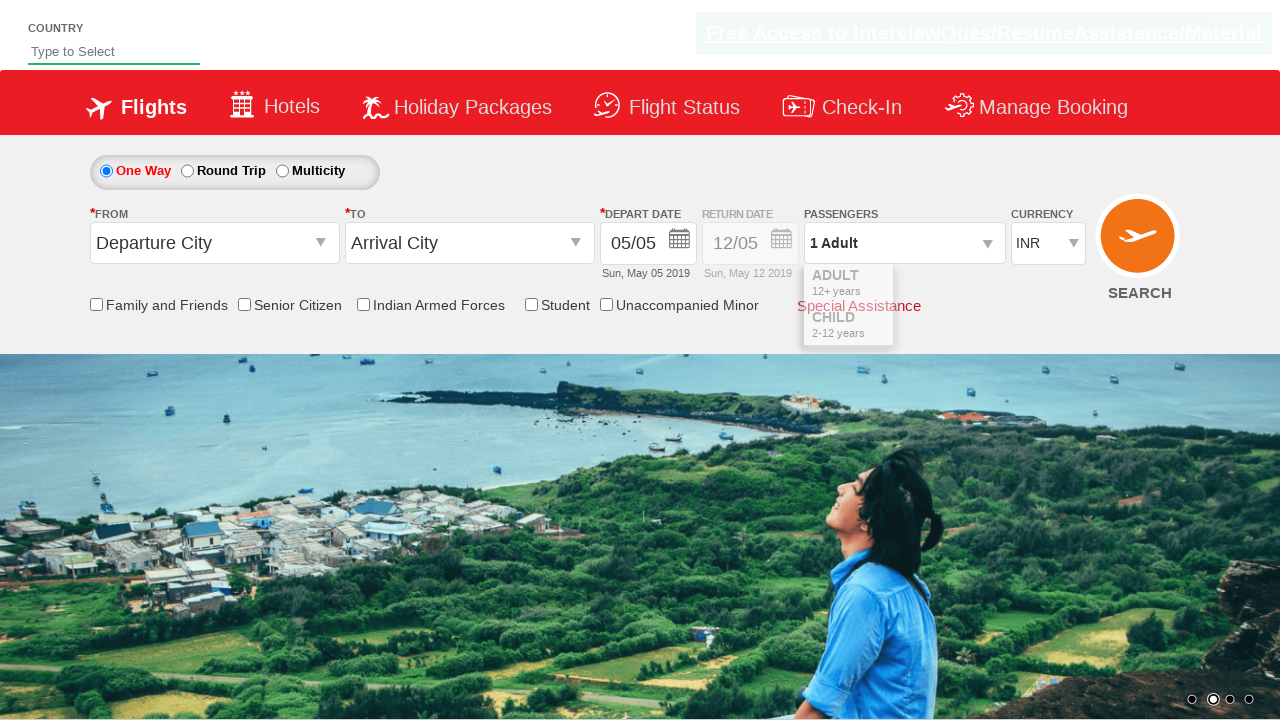

Waited for dropdown to be ready
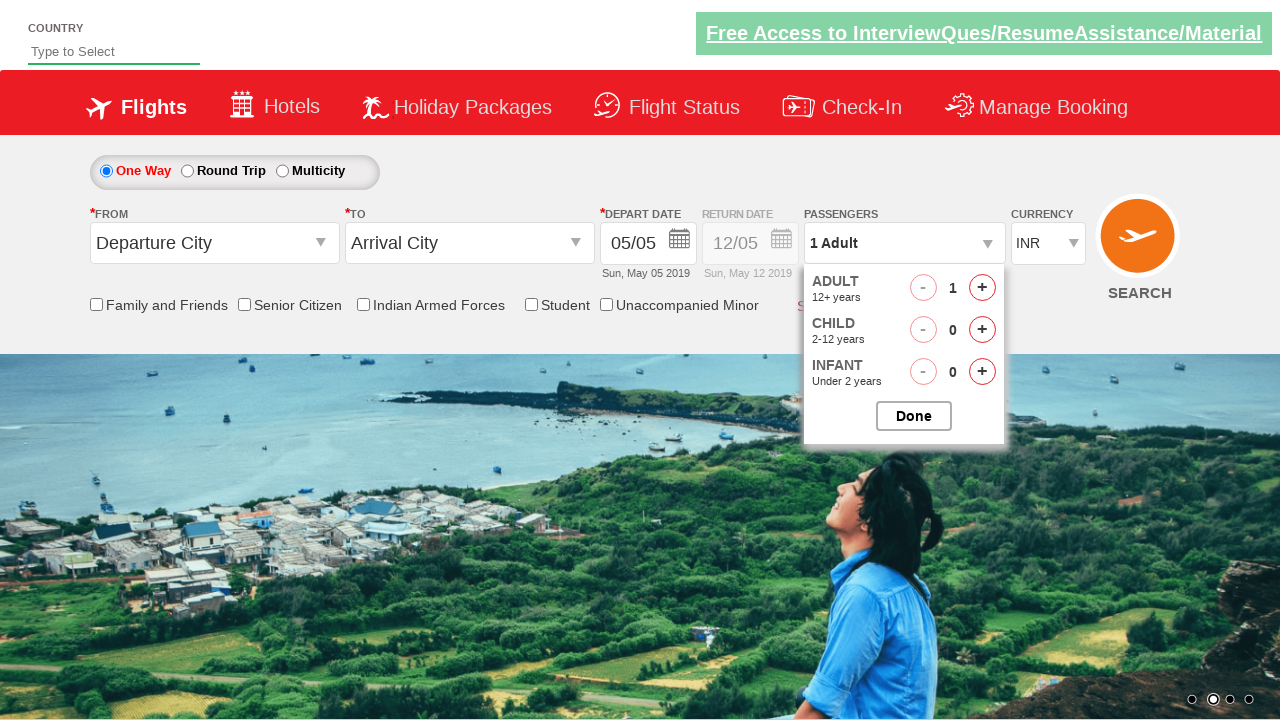

Clicked 'Add Adult' button (iteration 1/4) at (982, 288) on #hrefIncAdt
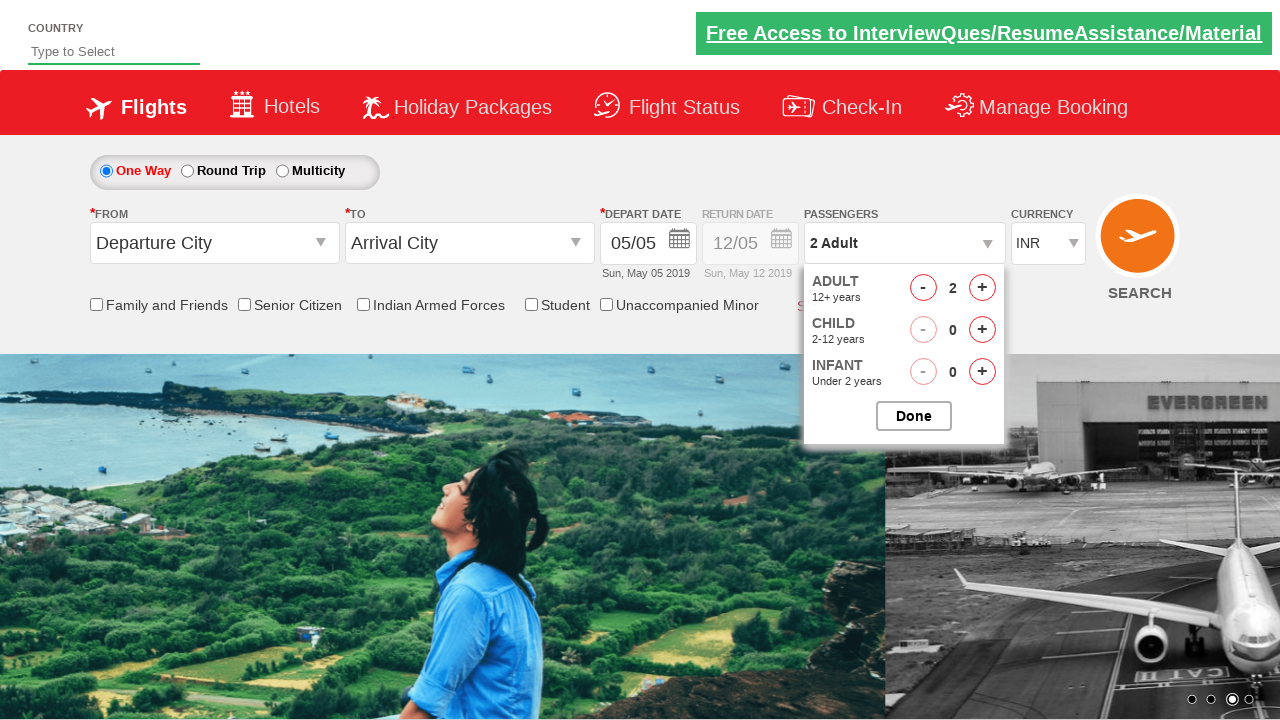

Clicked 'Add Adult' button (iteration 2/4) at (982, 288) on #hrefIncAdt
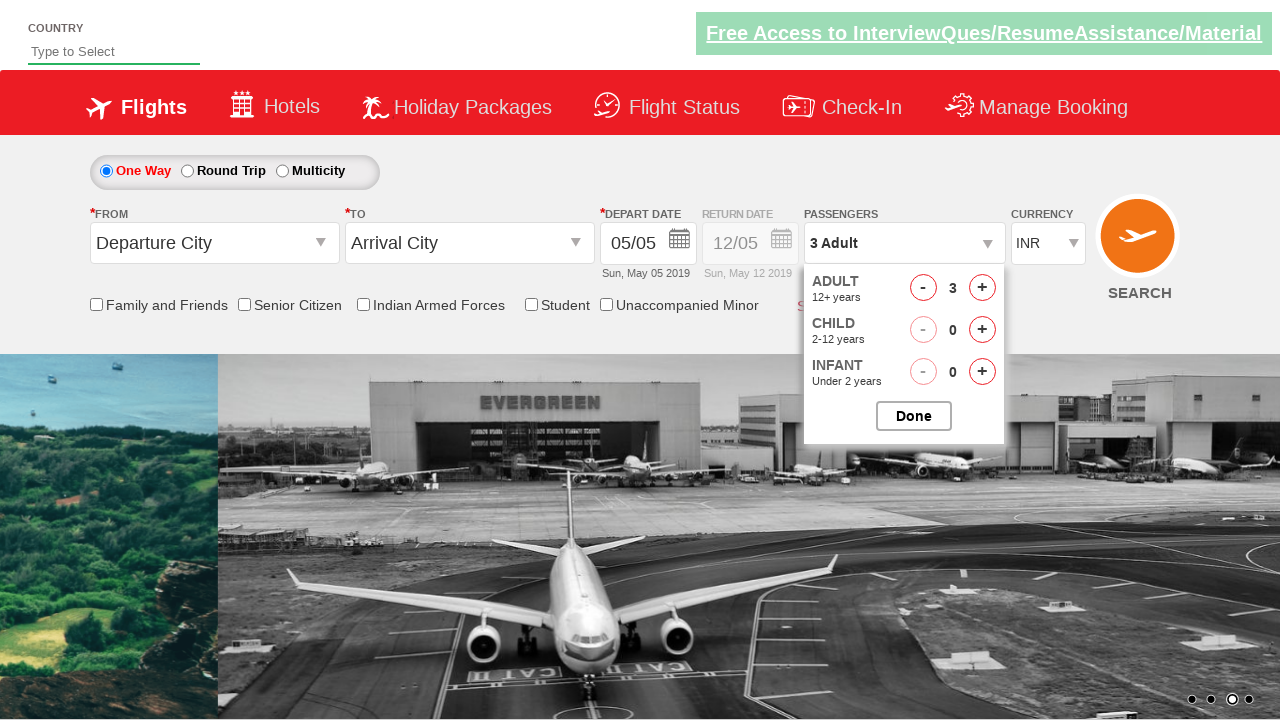

Clicked 'Add Adult' button (iteration 3/4) at (982, 288) on #hrefIncAdt
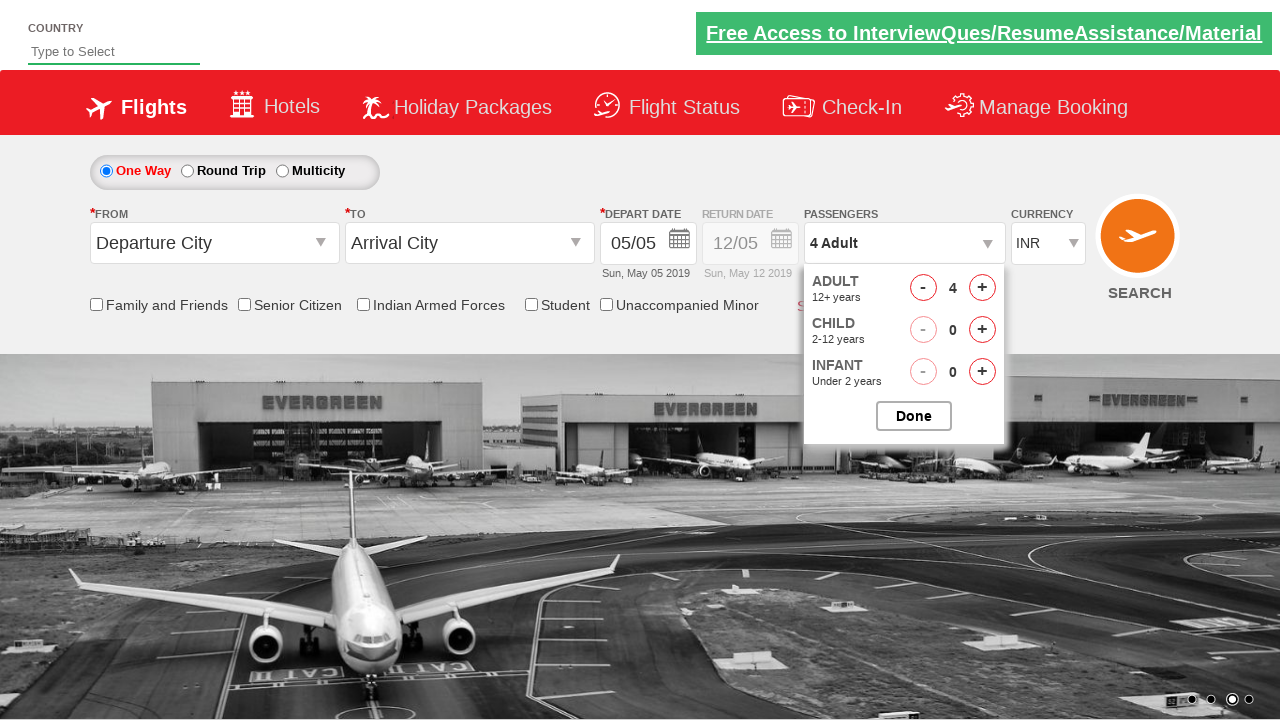

Clicked 'Add Adult' button (iteration 4/4) at (982, 288) on #hrefIncAdt
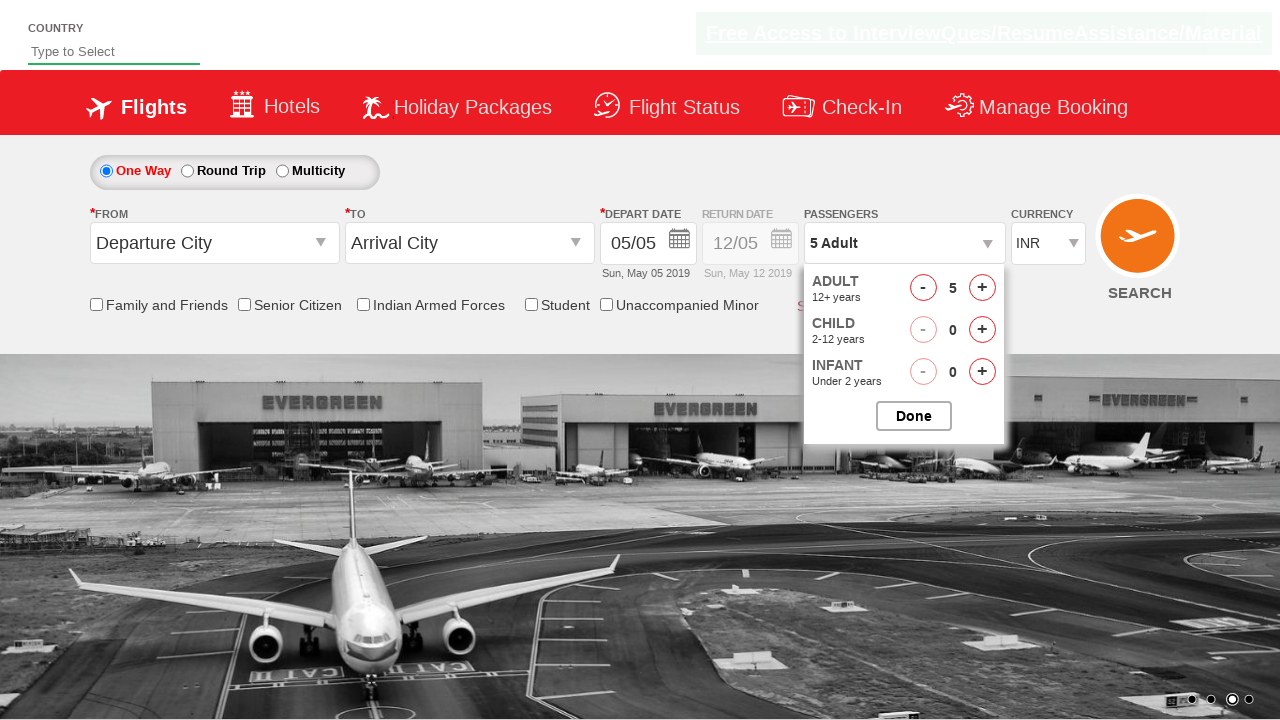

Closed passenger selection dropdown at (914, 416) on #btnclosepaxoption
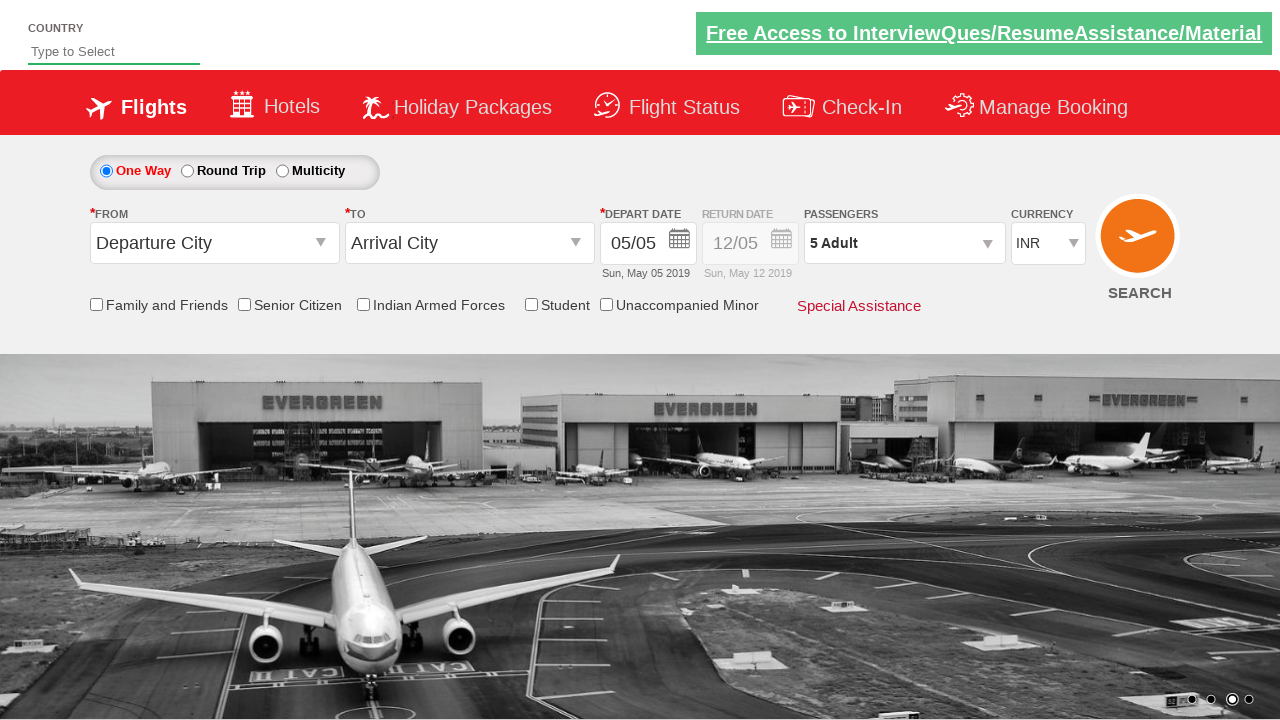

Clicked on origin station dropdown at (214, 243) on #ctl00_mainContent_ddl_originStation1_CTXT
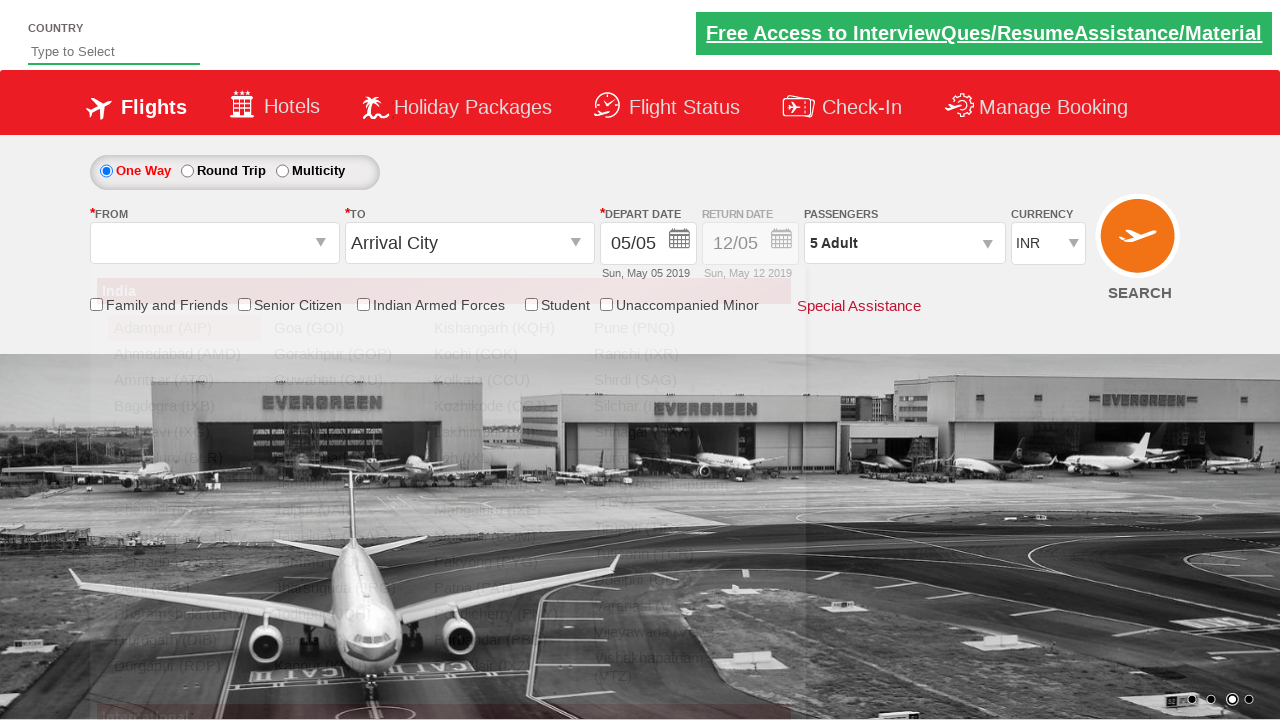

Selected Bangalore (BLR) as origin city at (184, 458) on a[value='BLR']
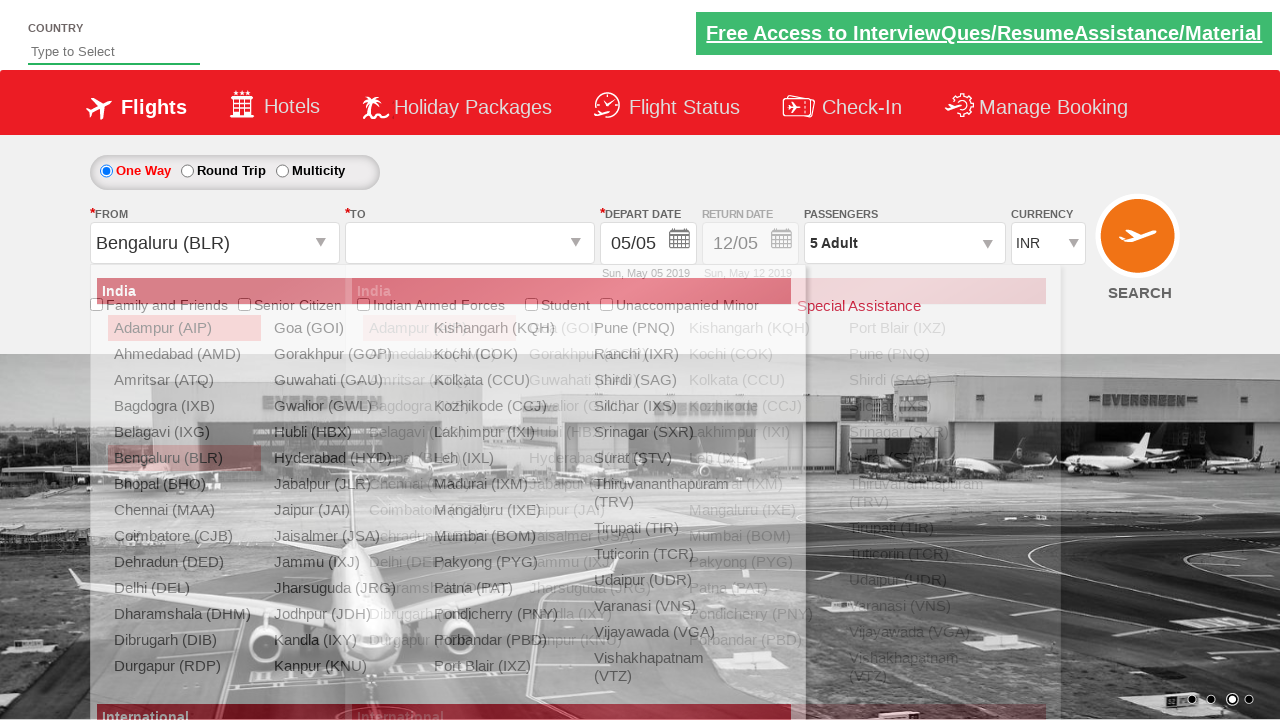

Waited for destination dropdown to be ready
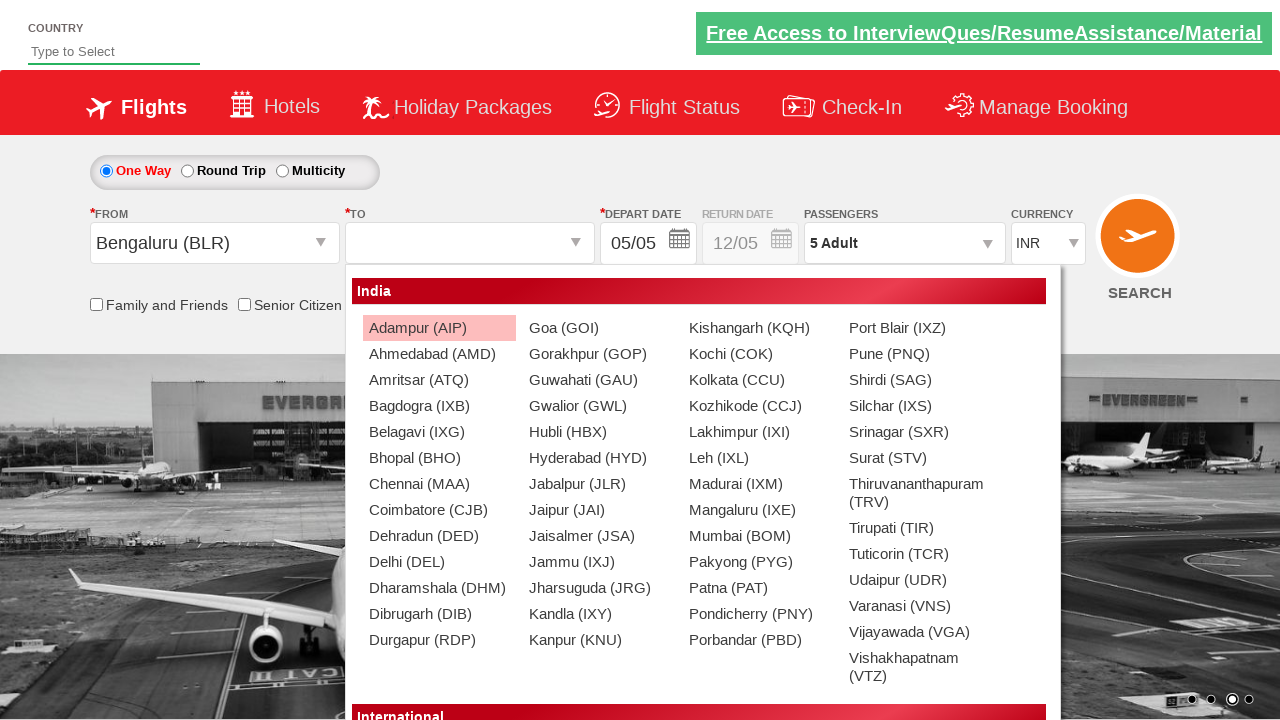

Selected Chennai (MAA) as destination city at (439, 484) on #ctl00_mainContent_ddl_destinationStation1_CTNR a[value='MAA']
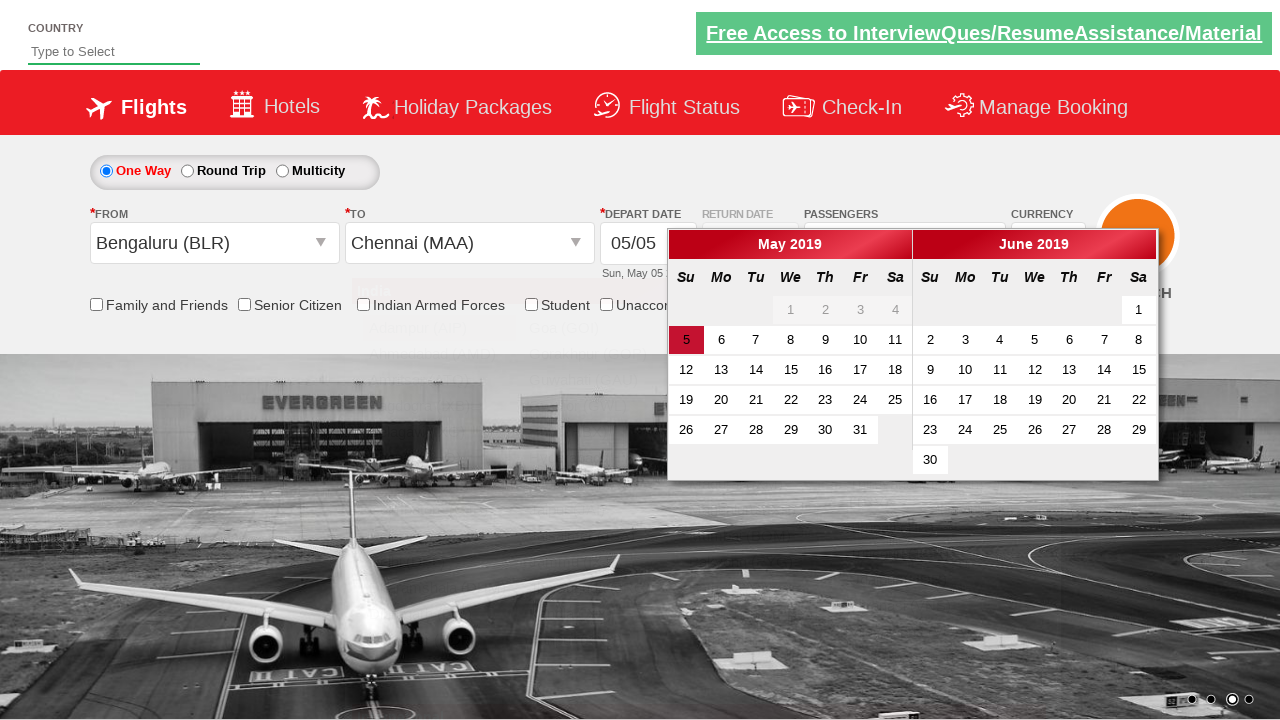

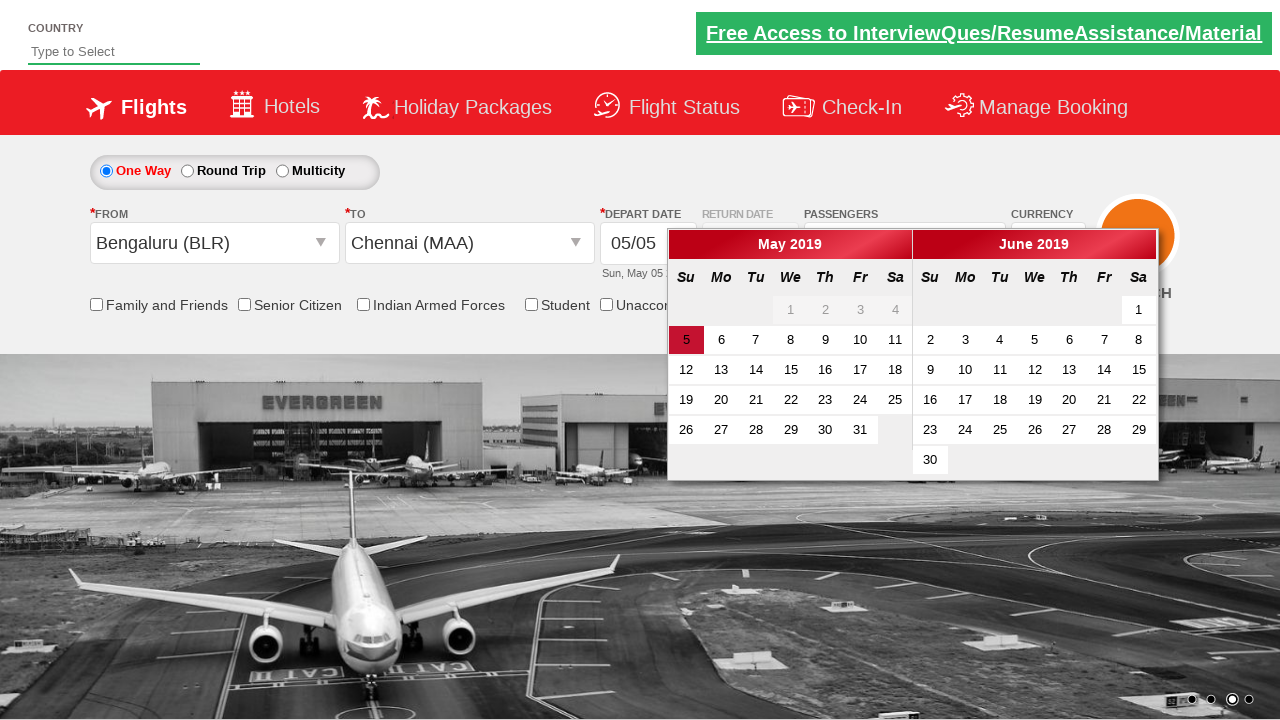